Tests AJAX functionality by clicking a button and waiting for dynamic content to load

Starting URL: http://uitestingplayground.com/ajax

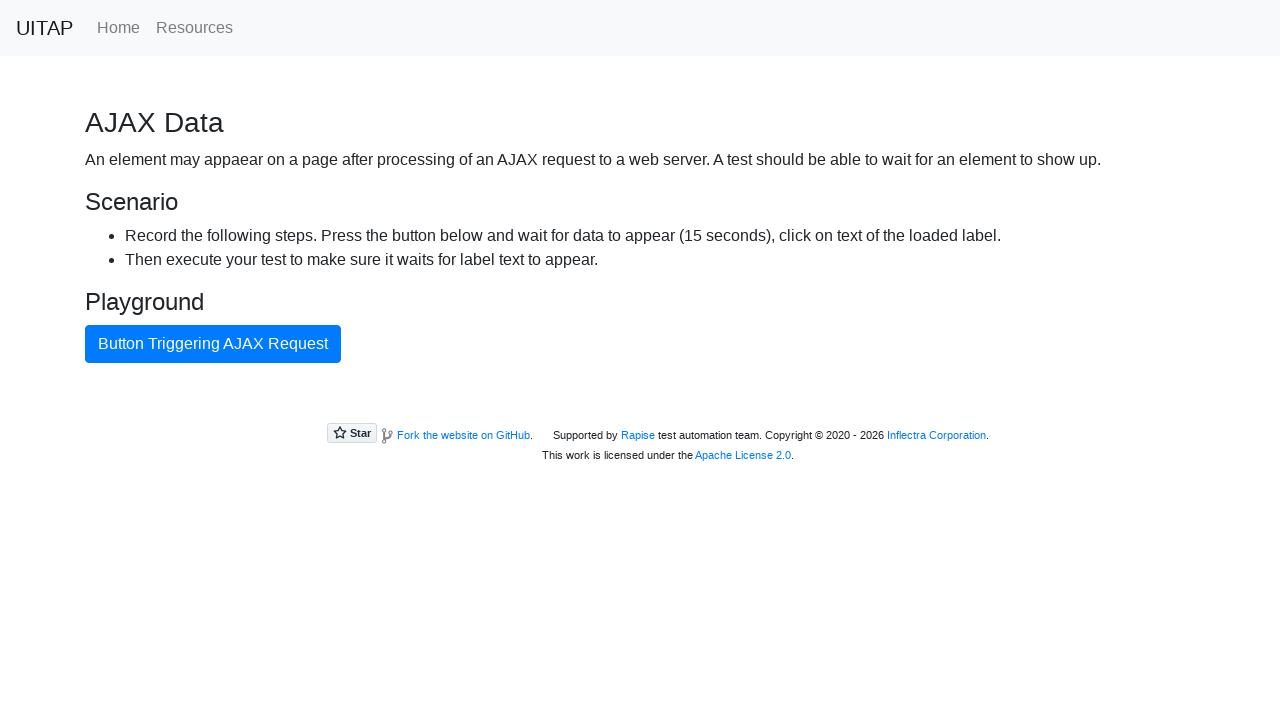

Clicked the blue button to trigger AJAX request at (213, 344) on .btn.btn-primary
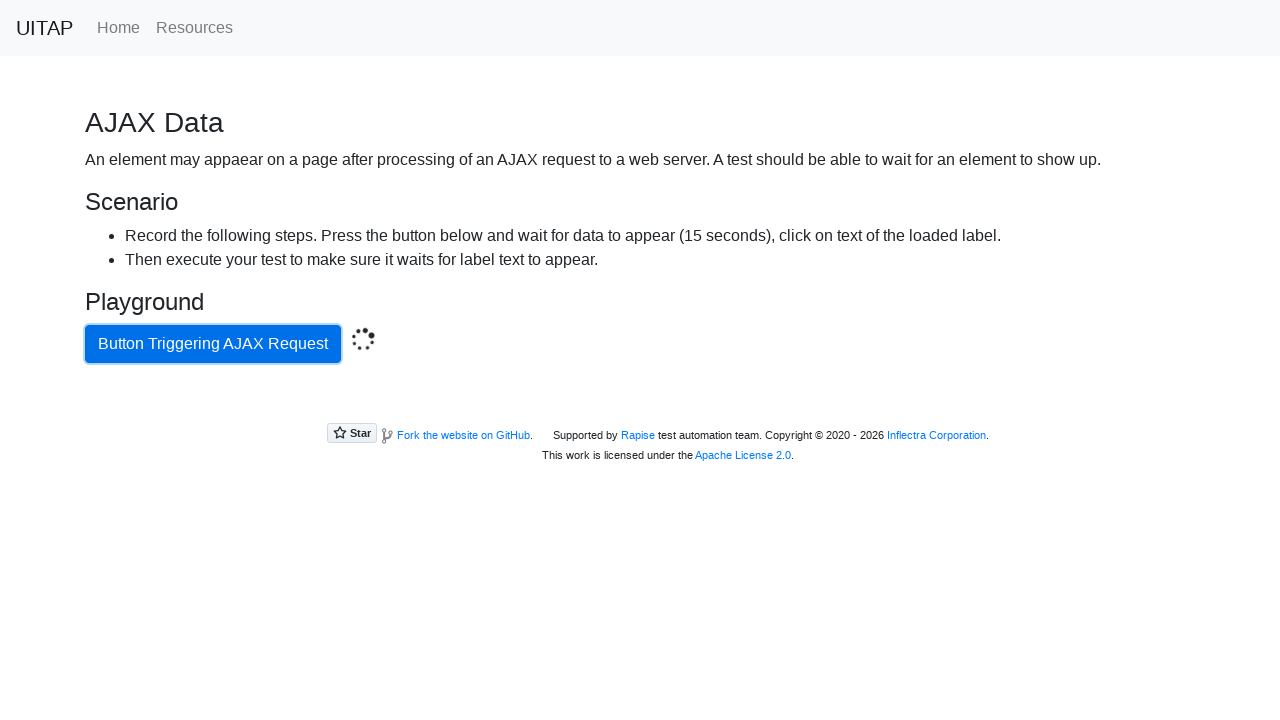

AJAX success message appeared on the page
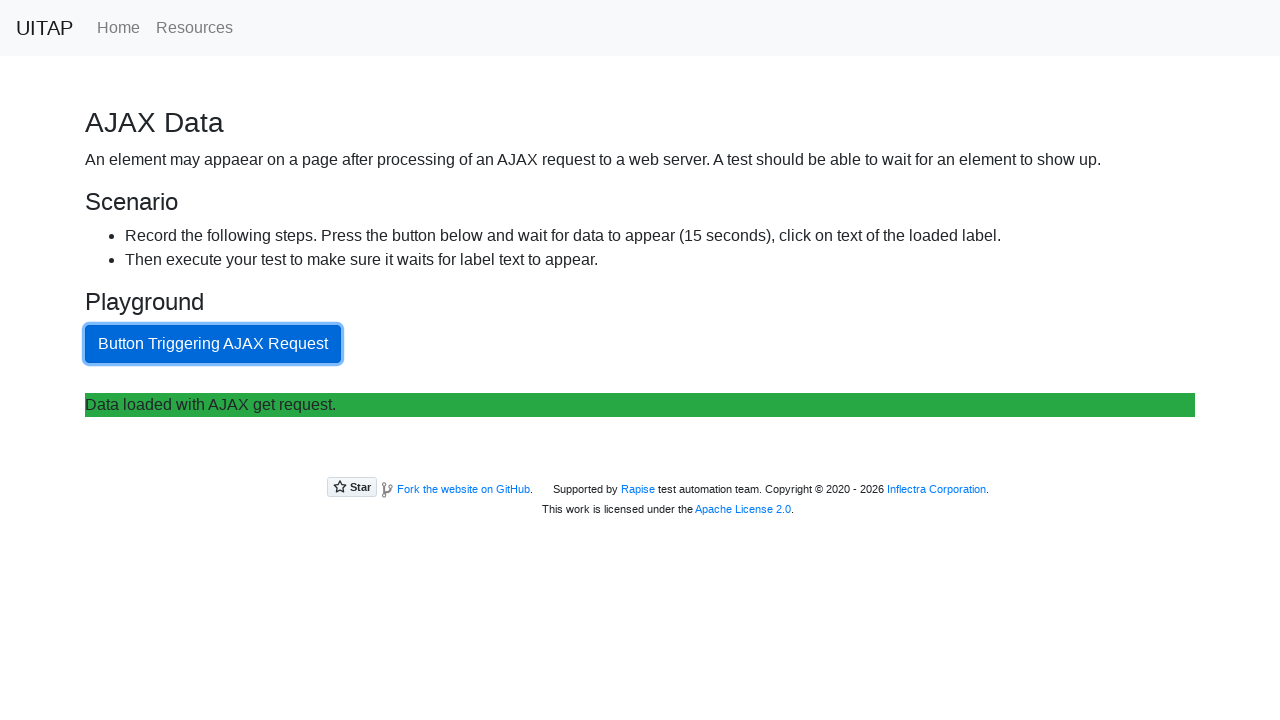

Retrieved success message: Data loaded with AJAX get request.
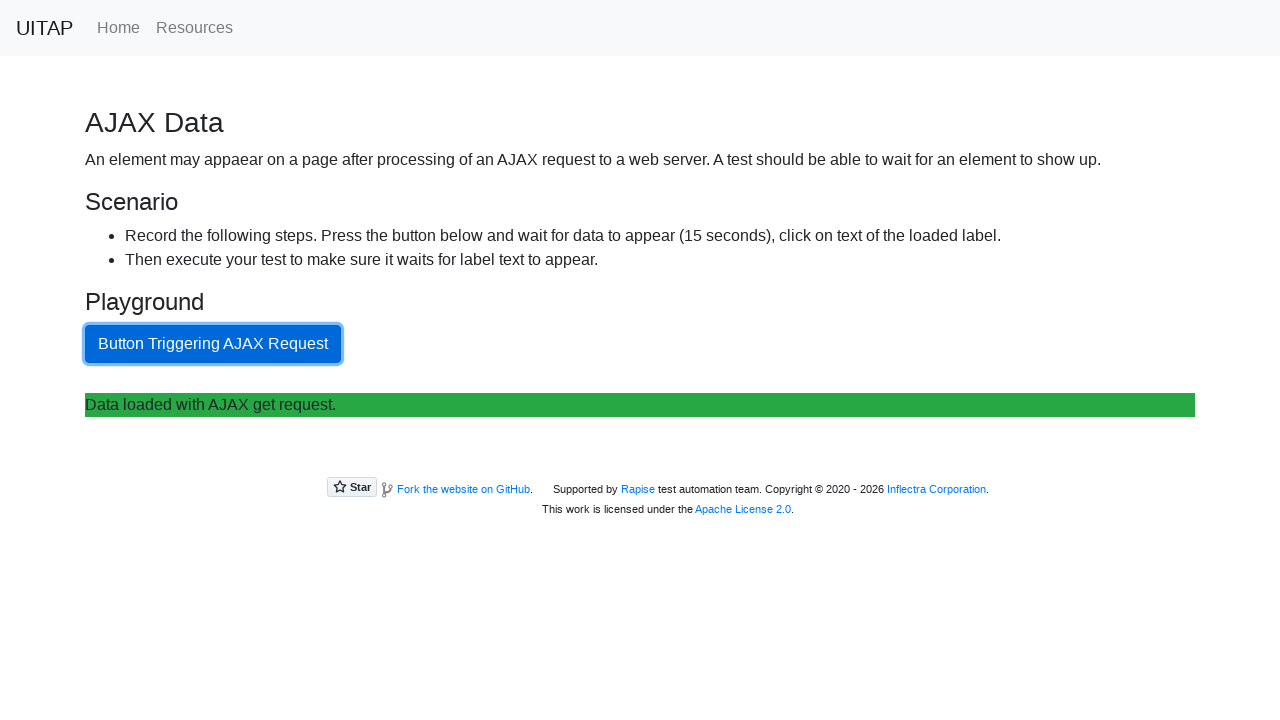

Printed success message to console
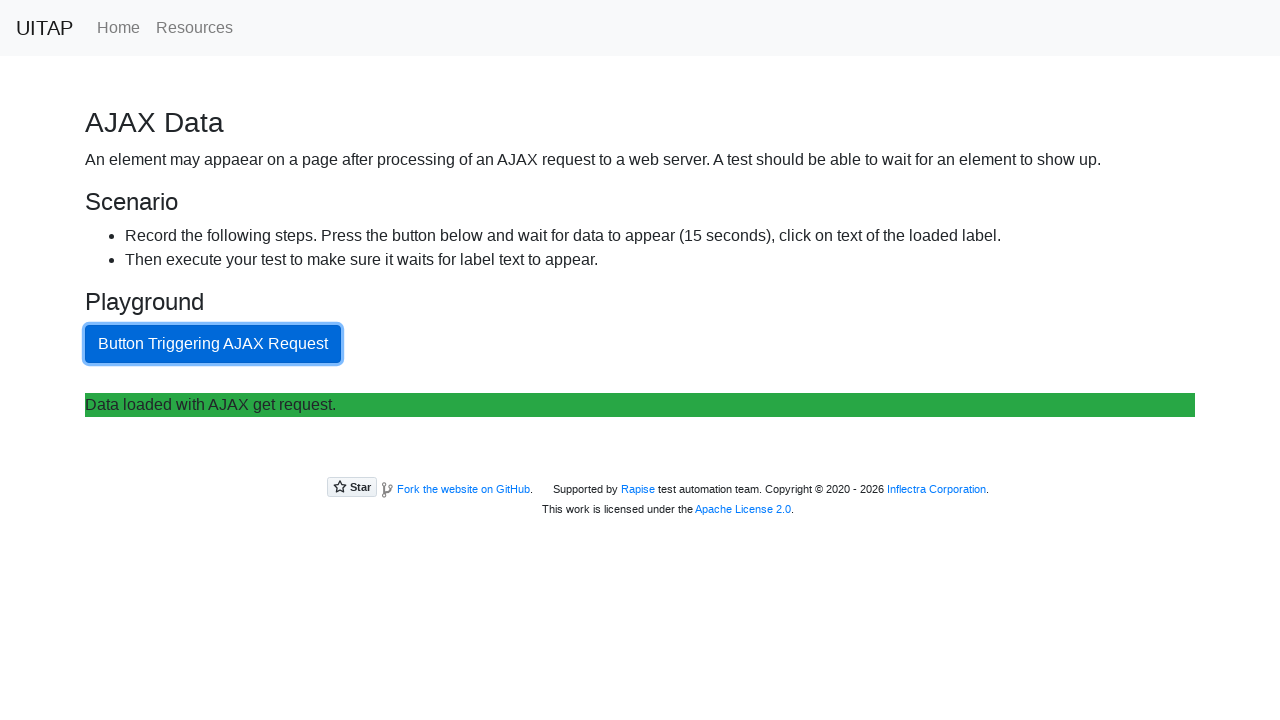

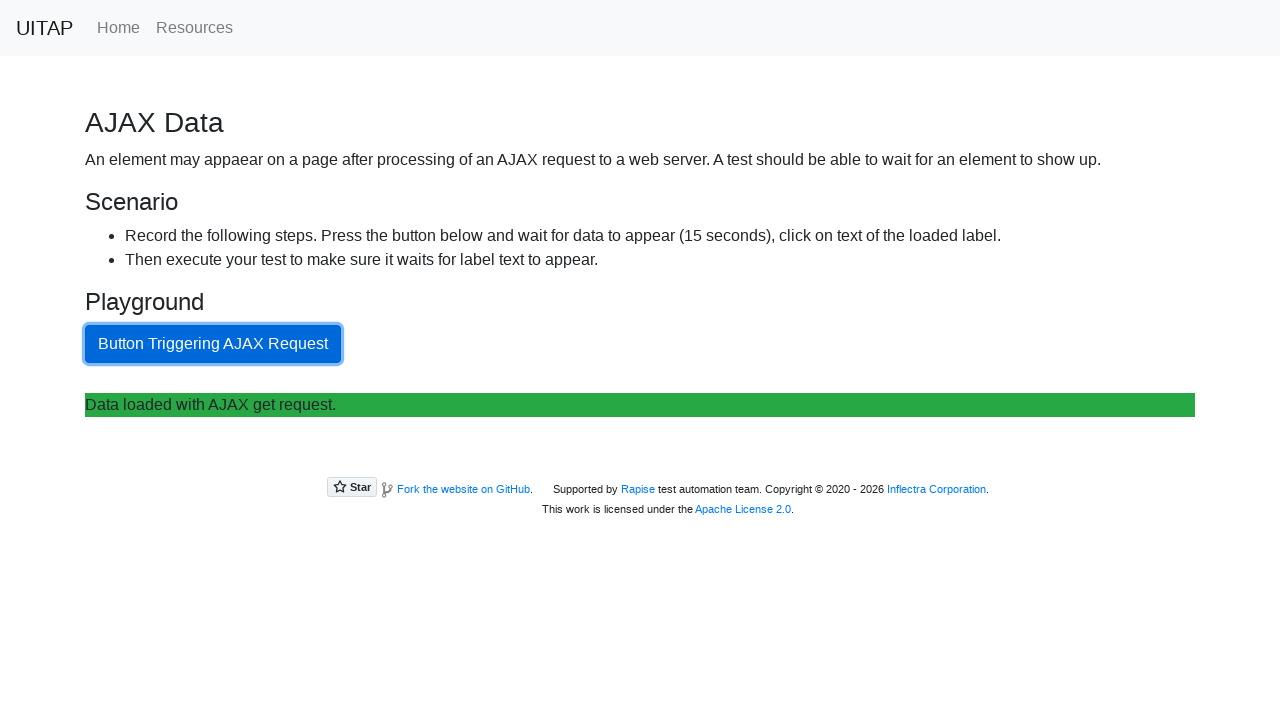